Tests checkbox functionality by ensuring both checkboxes are selected - clicking them if they are not already selected, then verifying their selected state.

Starting URL: https://the-internet.herokuapp.com/checkboxes

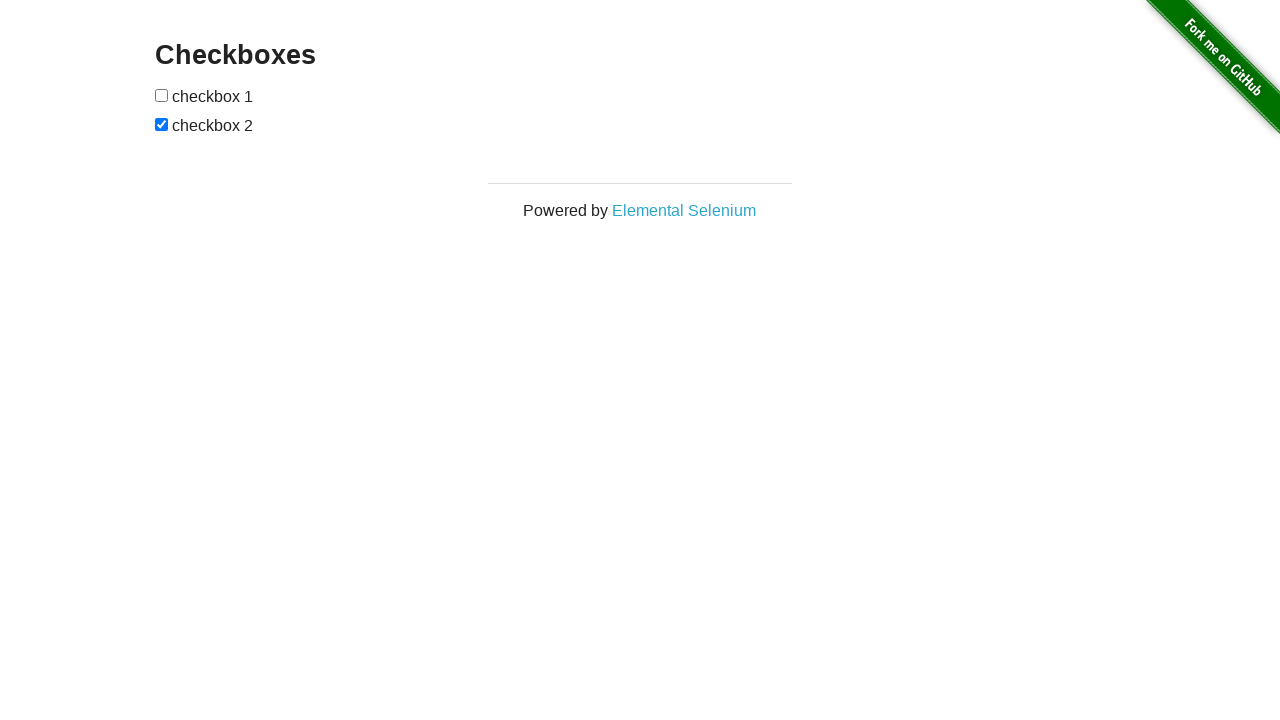

Clicked checkbox 1 to select it at (162, 95) on (//input[@type='checkbox'])[1]
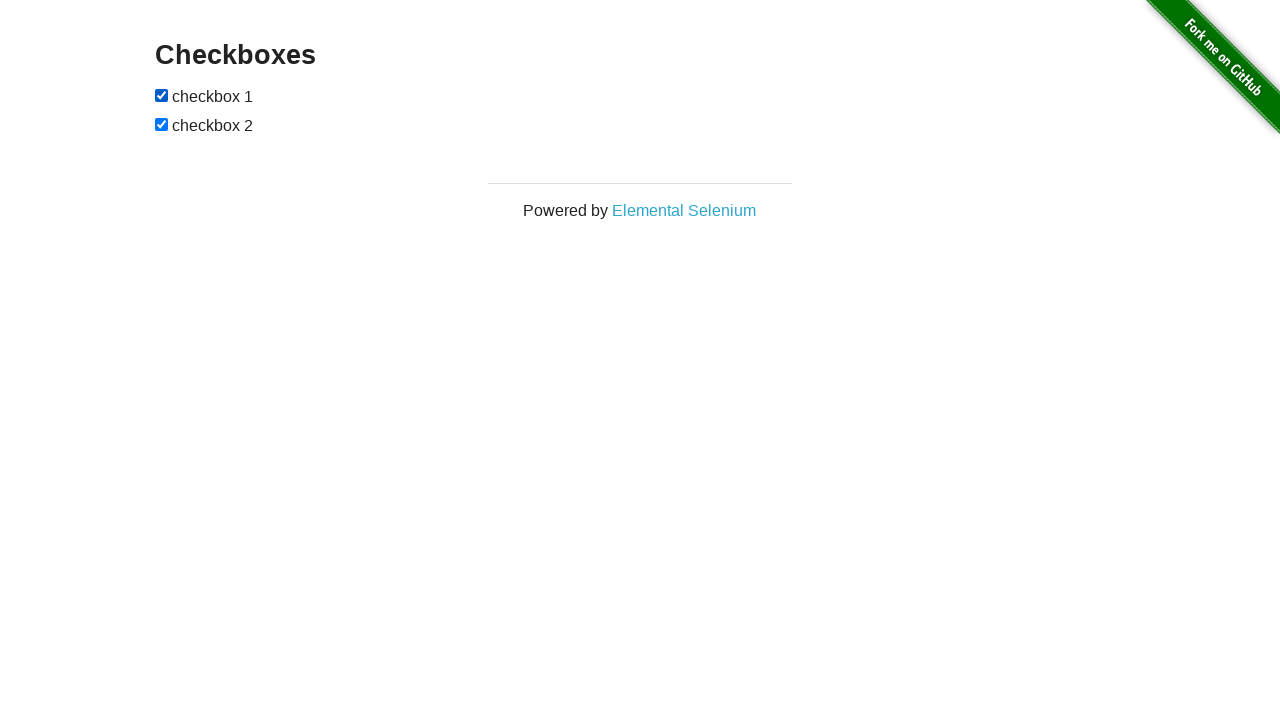

Verified checkbox 1 is selected
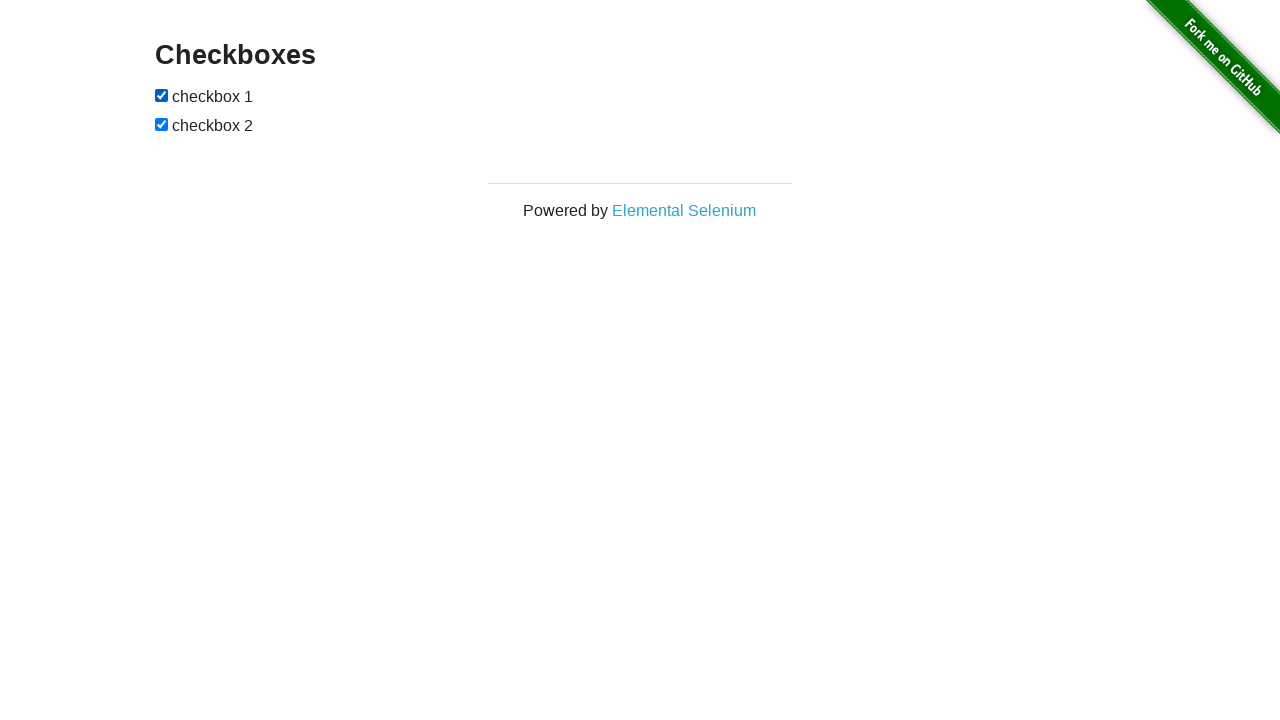

Verified checkbox 2 is selected
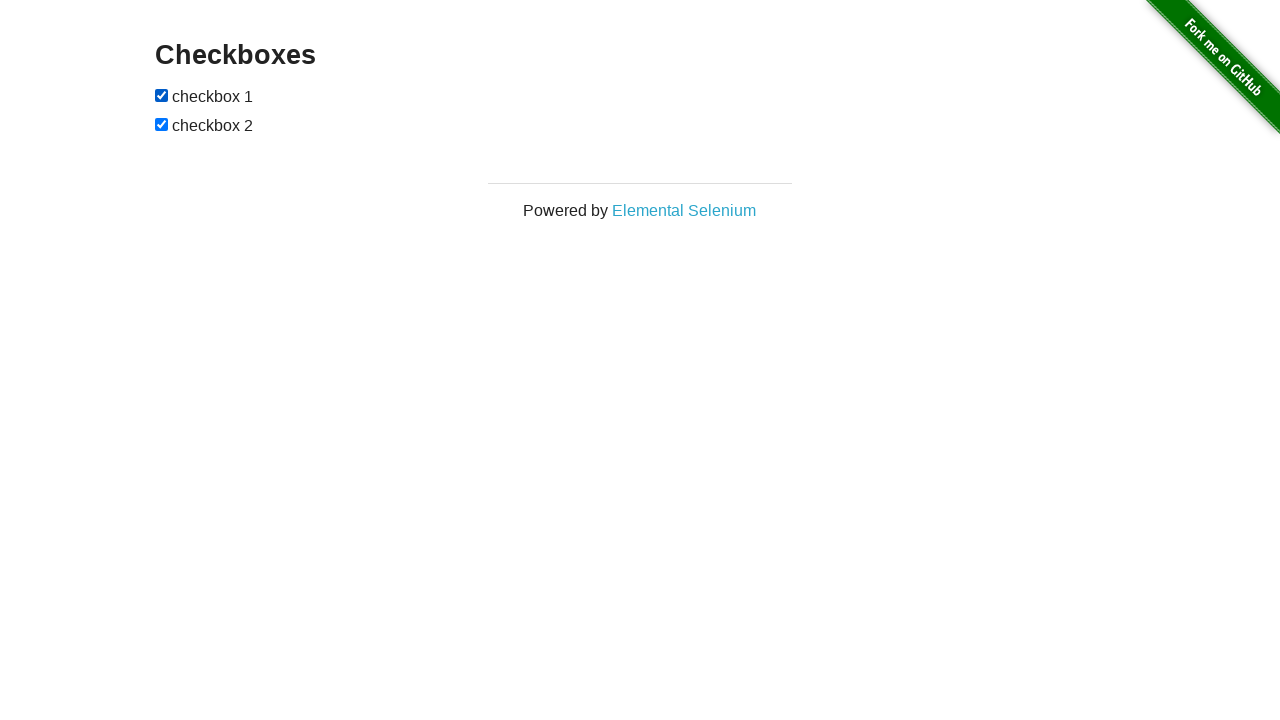

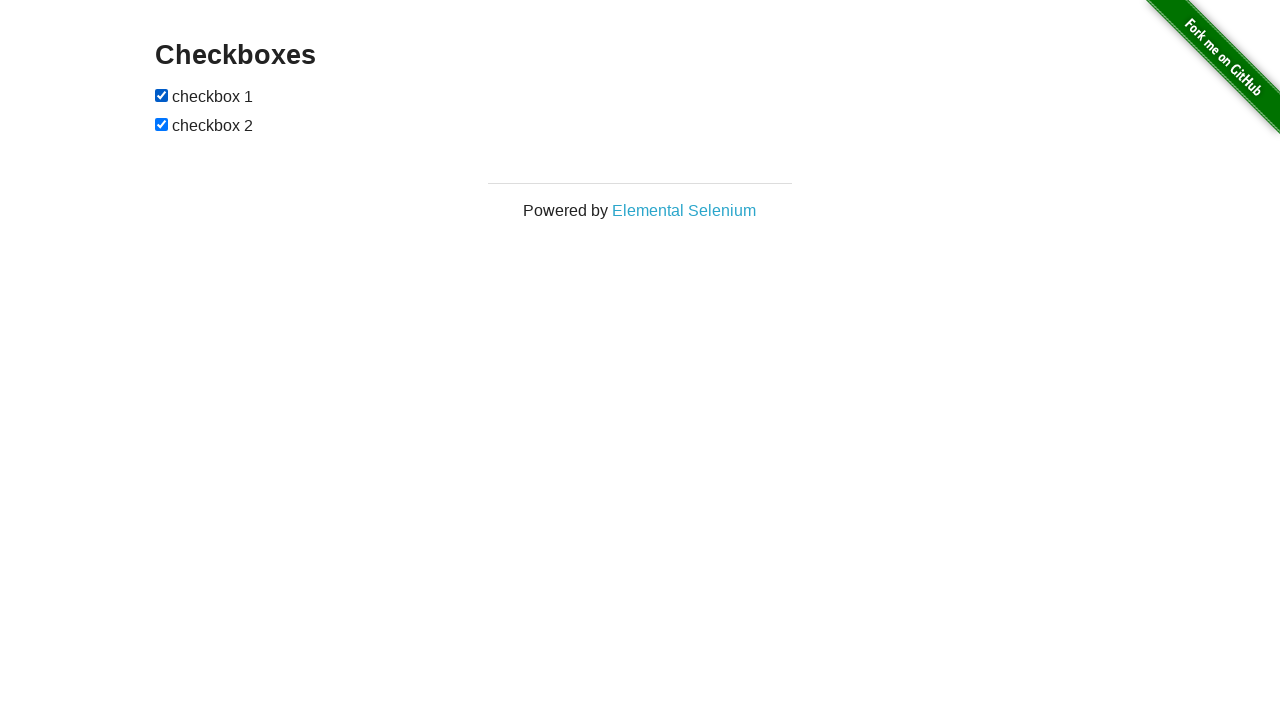